Tests a registration form by filling out personal details including name, address, email, phone, gender, hobbies, languages, skills, date of birth, and password fields, then submits the form.

Starting URL: https://demo.automationtesting.in/Register.html

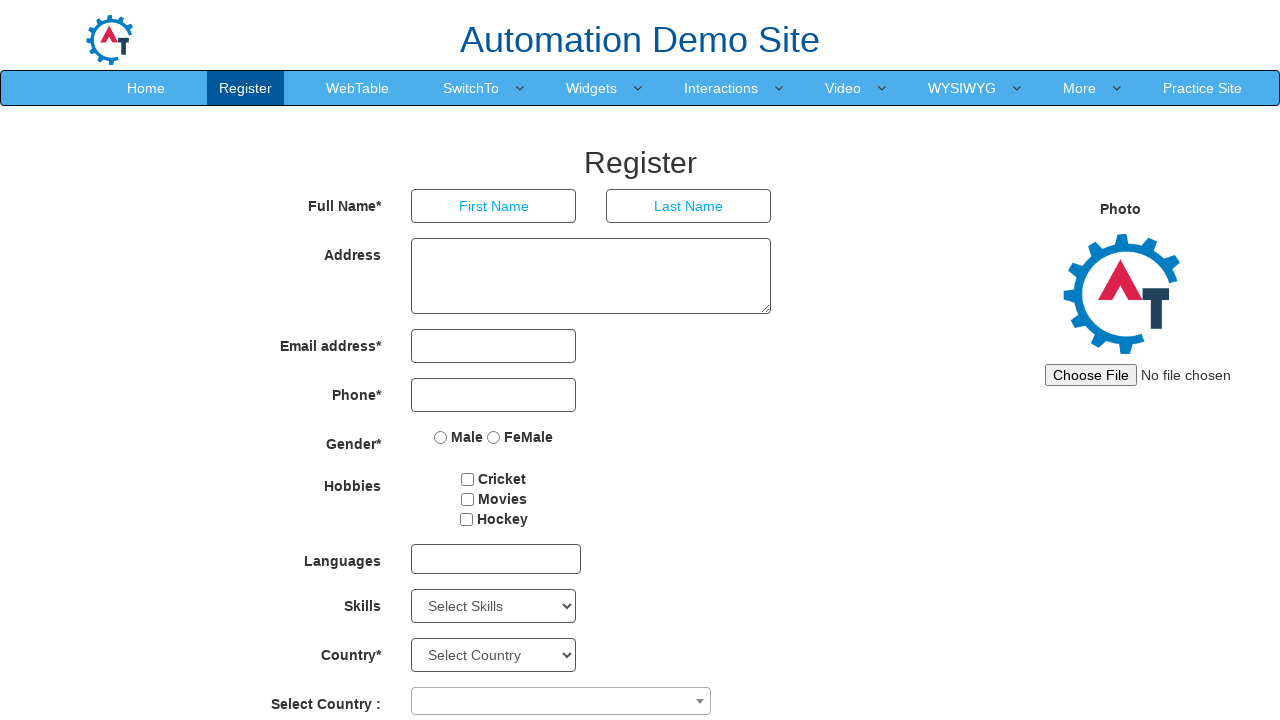

Filled first name field with 'Michael' on input[placeholder='First Name']
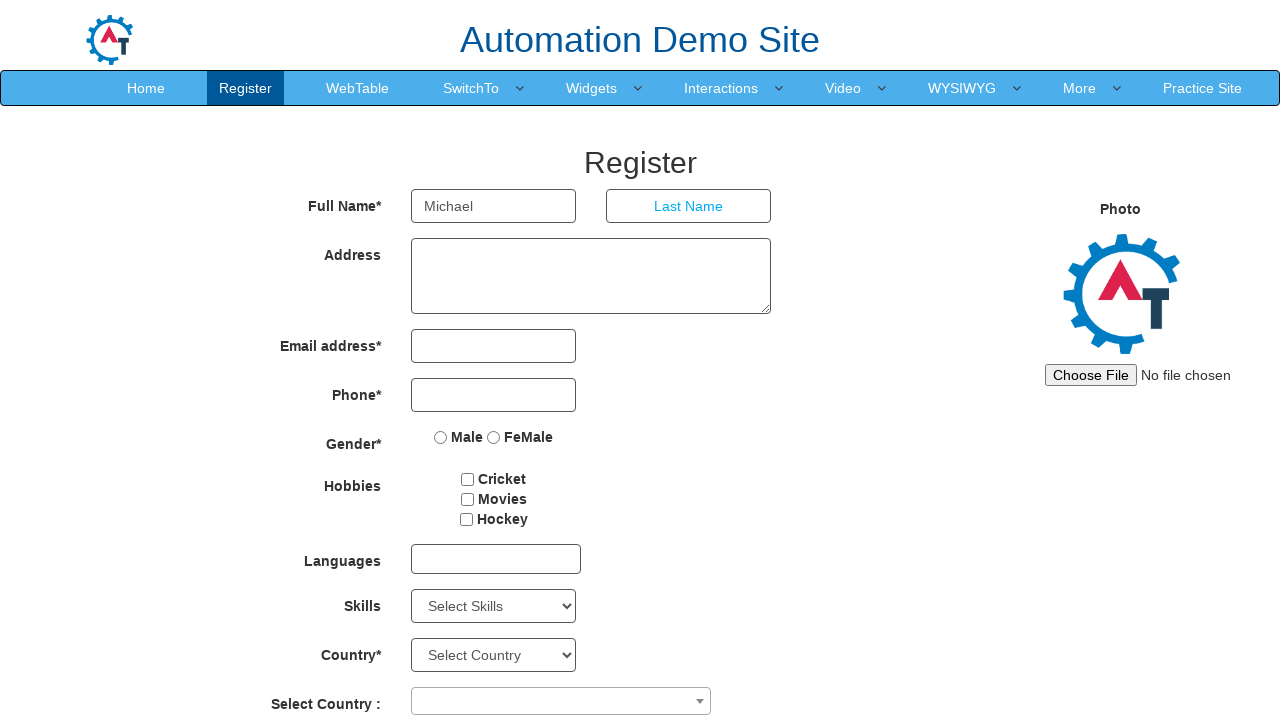

Filled last name field with 'Thompson' on input[placeholder='Last Name']
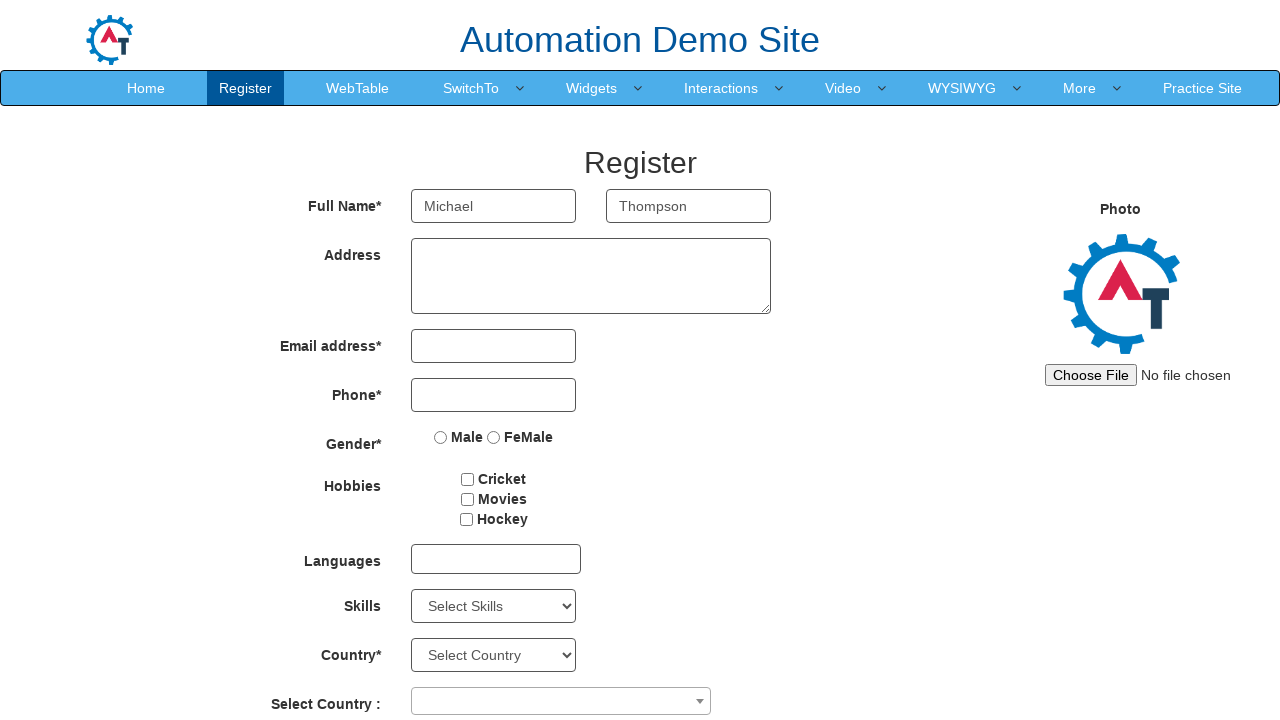

Filled address field with '123 Oak Street, Boston' on textarea.form-control
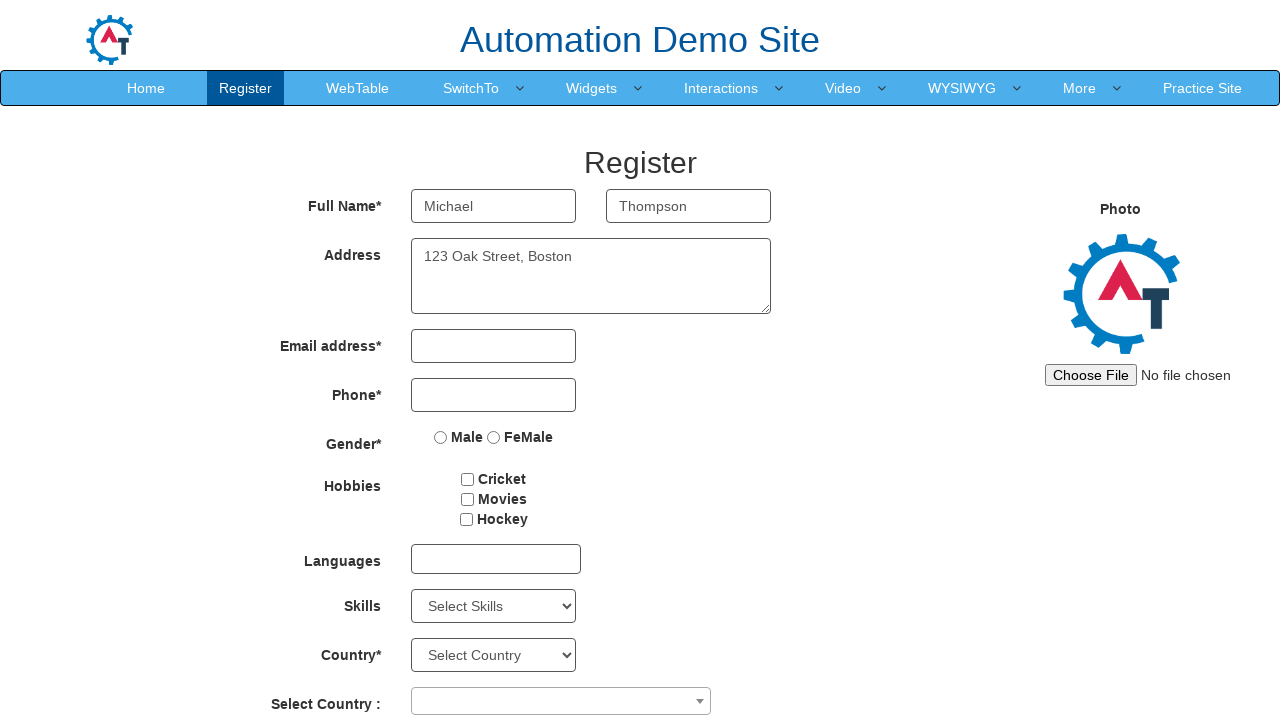

Filled email field with 'michael.thompson92@example.com' on input[type='email']
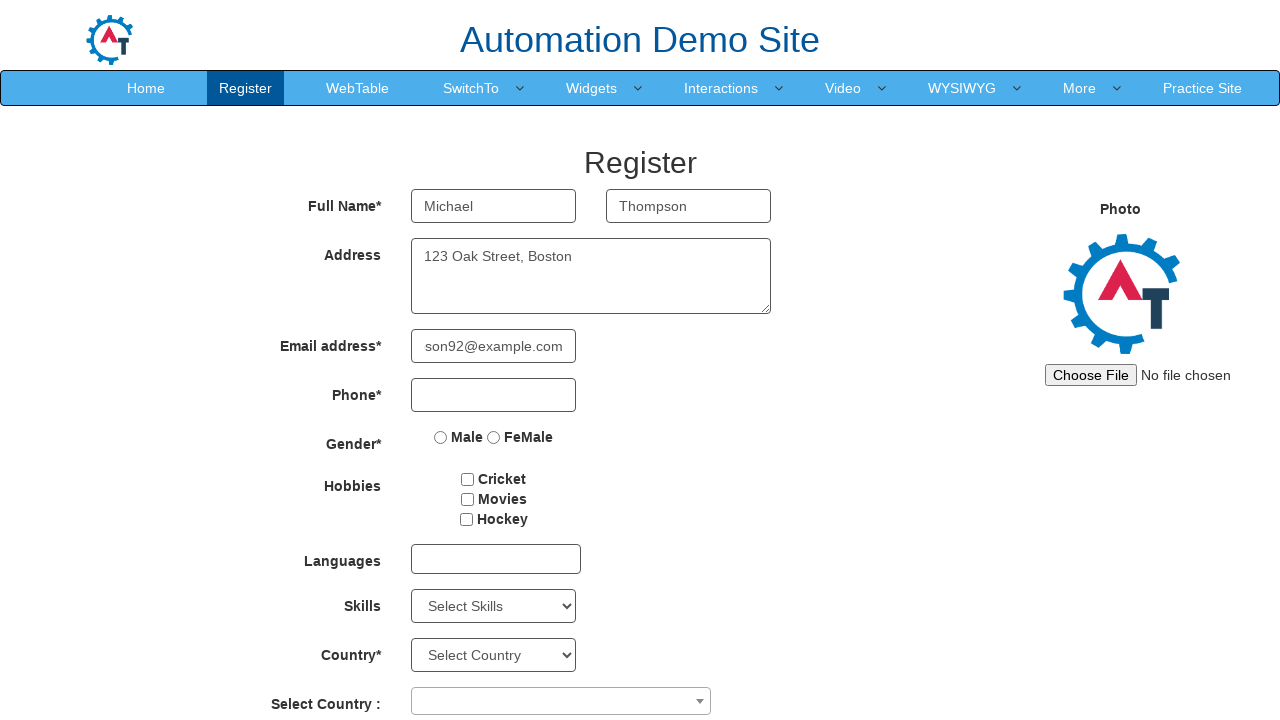

Filled phone number field with '5551234567' on input[type='tel']
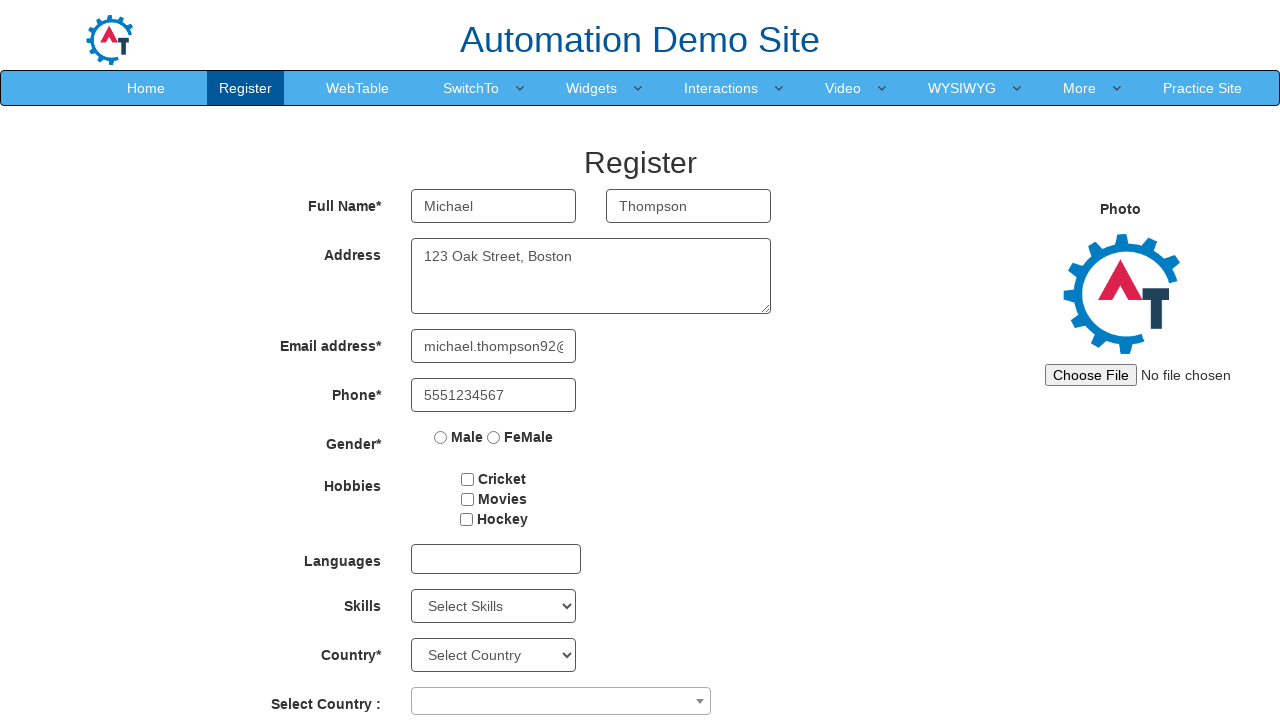

Selected gender 'Male' at (459, 437) on label:has-text('Male')
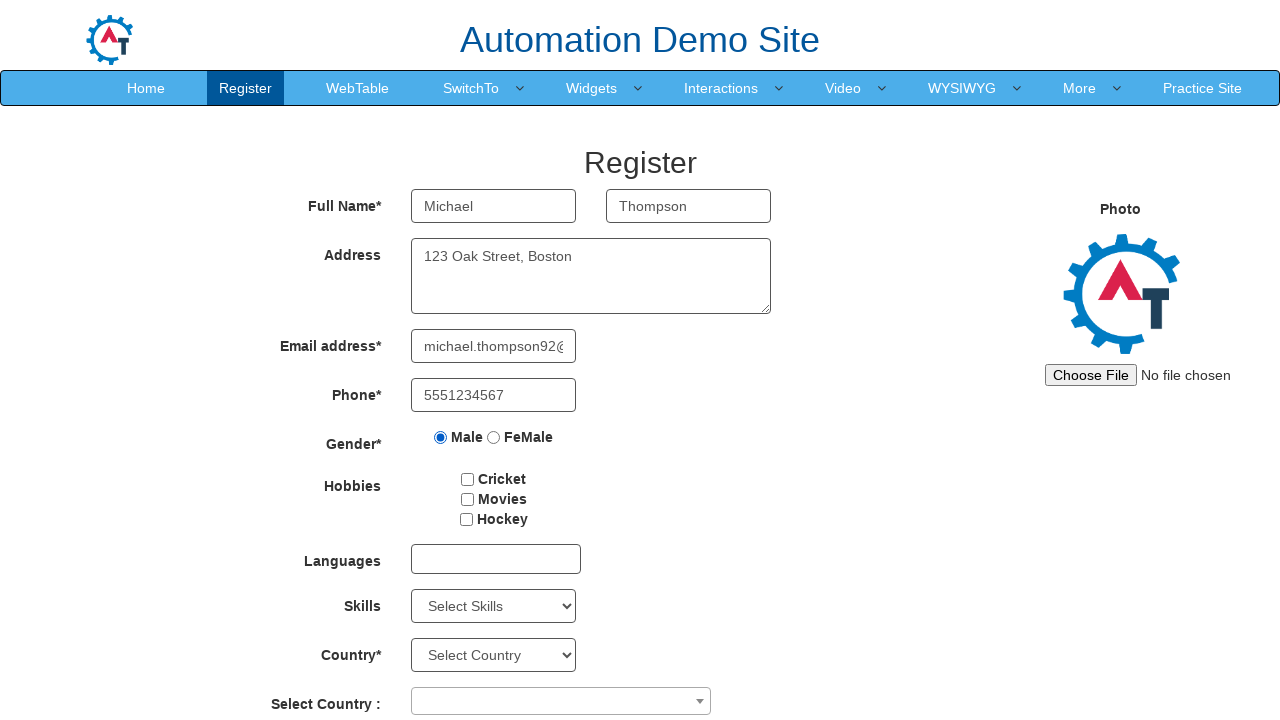

Selected hobby checkbox at (468, 479) on #checkbox1
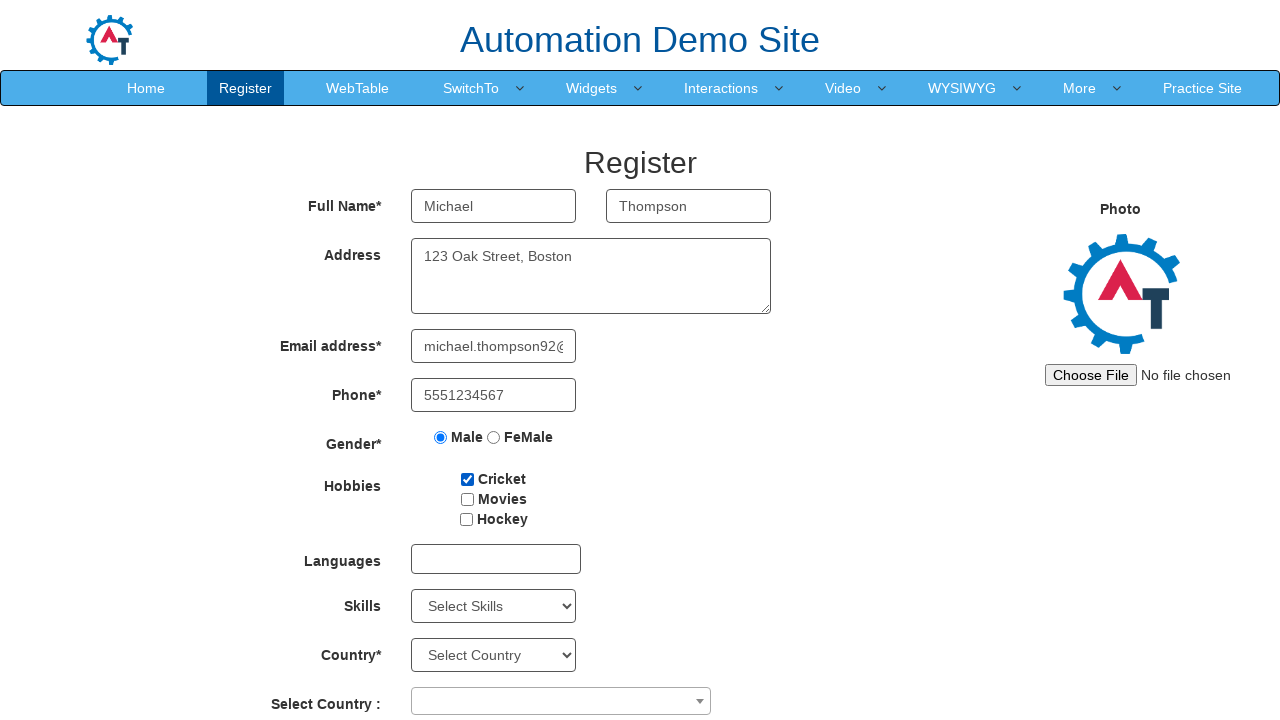

Opened language dropdown at (496, 559) on #msdd
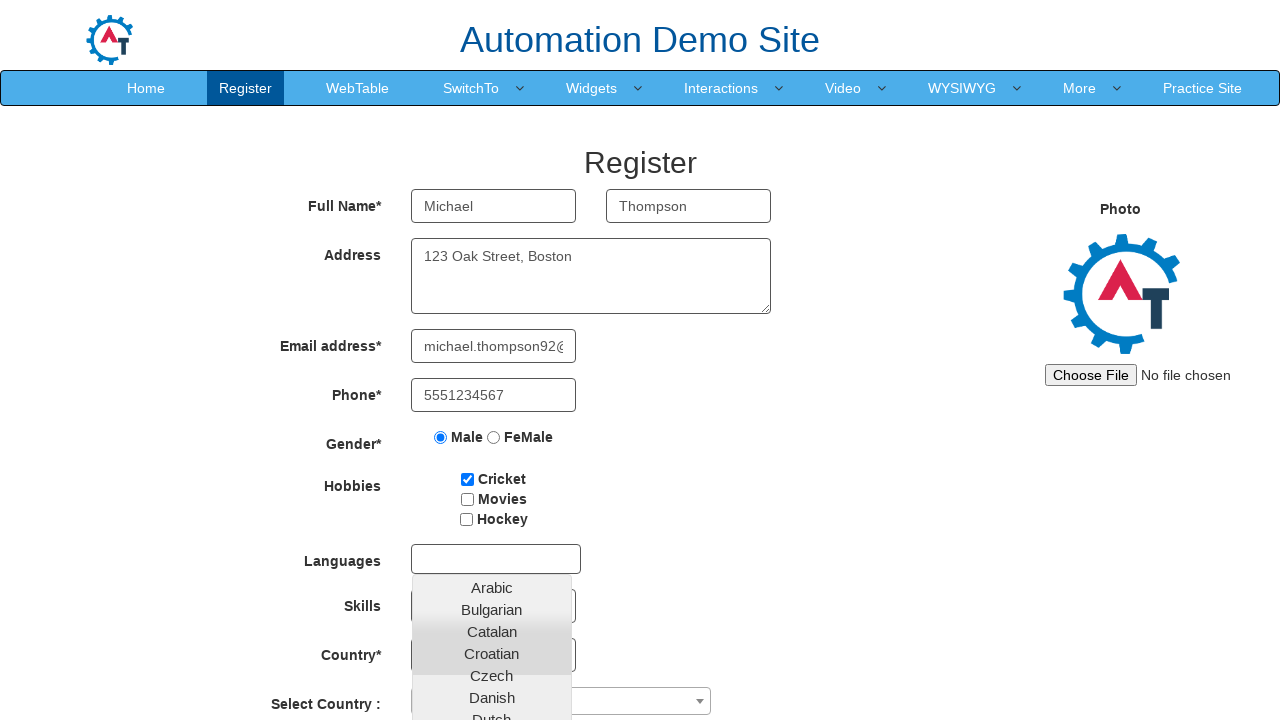

Selected 'English' language at (492, 457) on a:has-text('English')
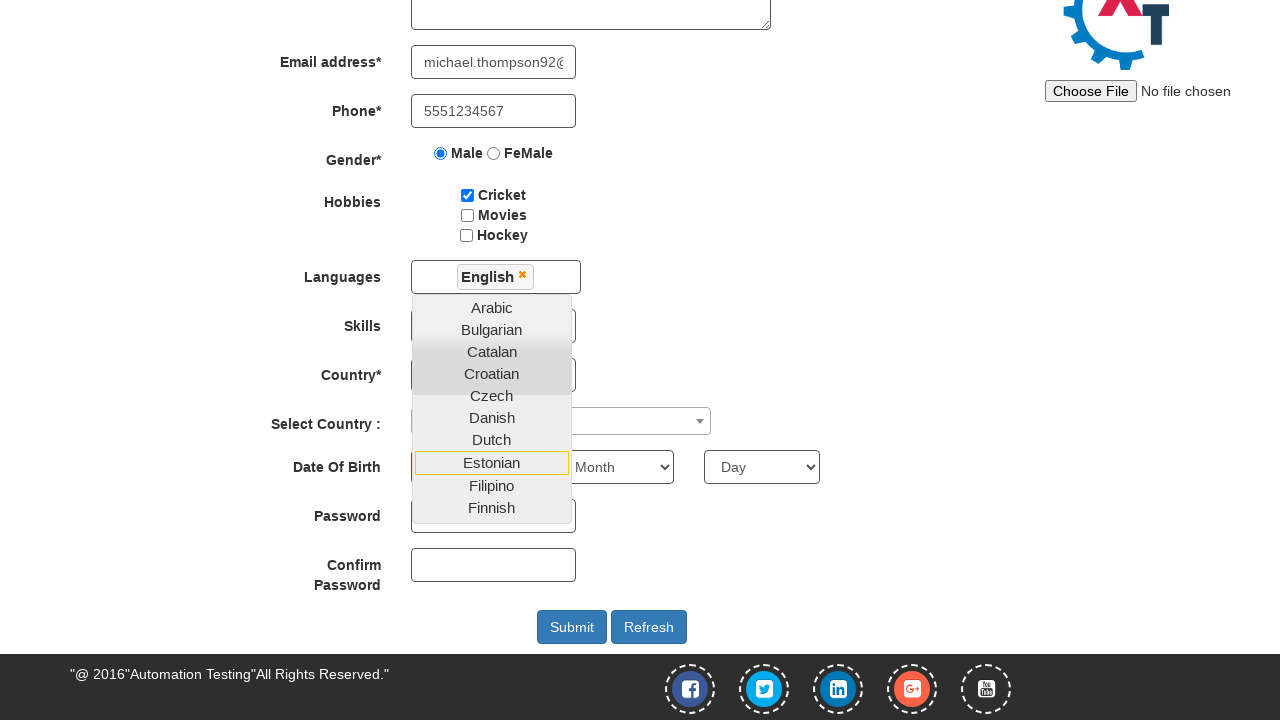

Selected 'Hindi' language at (492, 408) on a:has-text('Hindi')
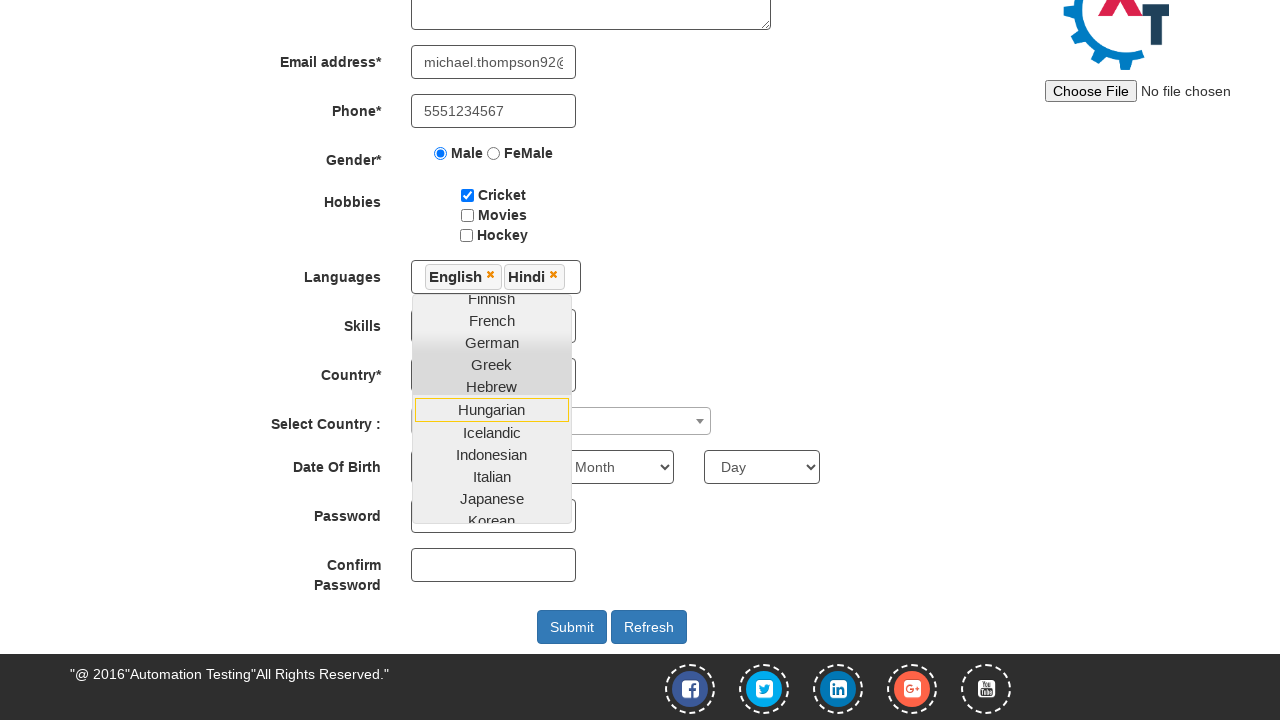

Selected 'Content Managment' from skills dropdown on #Skills
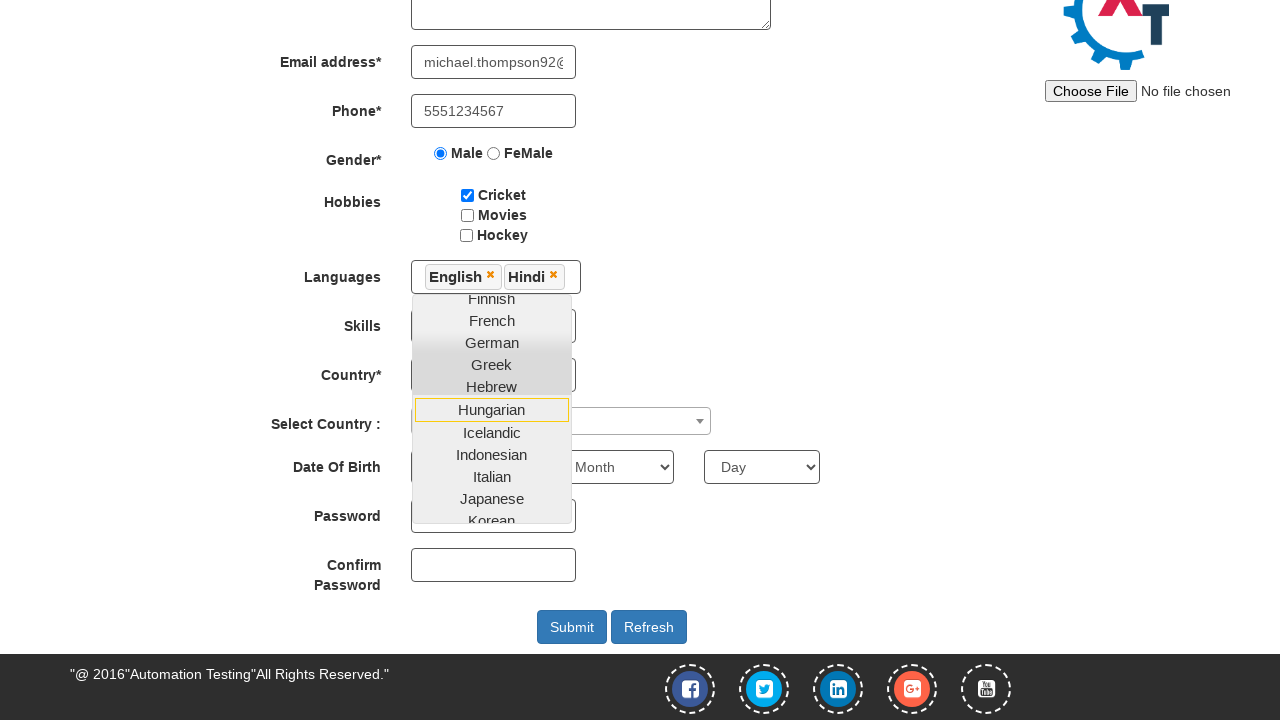

Selected birth year '1995' on #yearbox
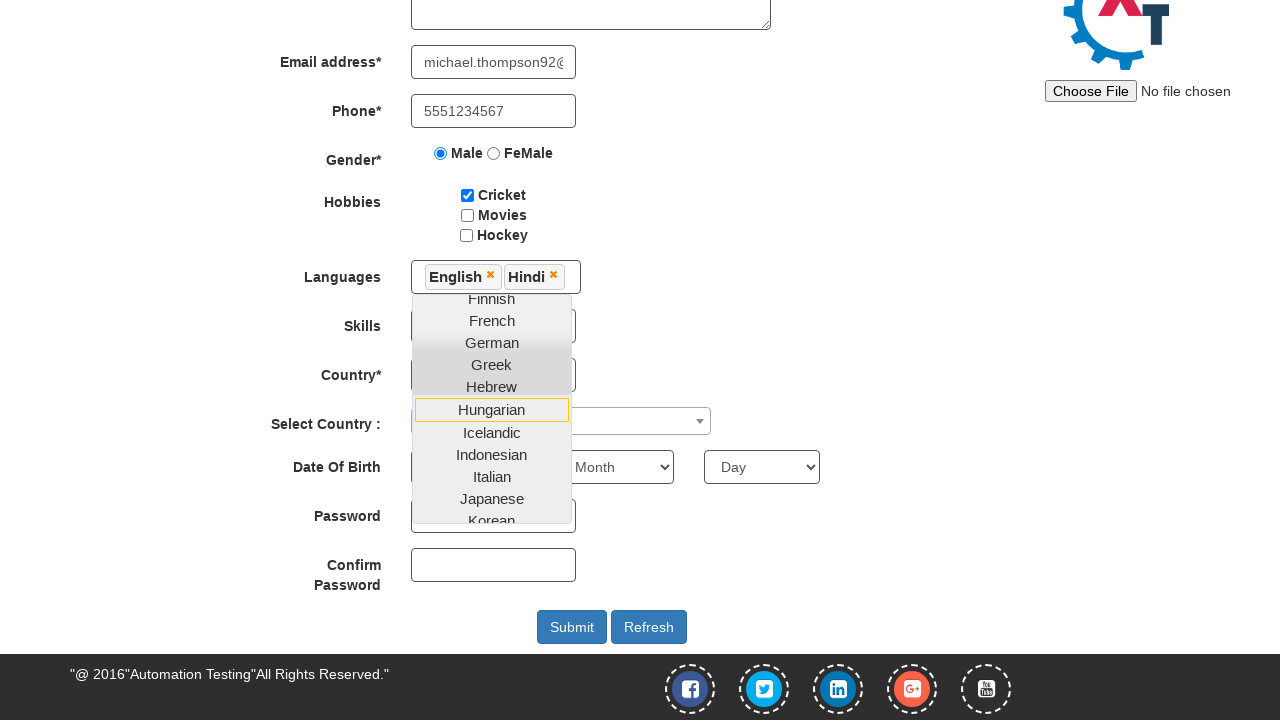

Selected birth month 'March' on select[placeholder='Month']
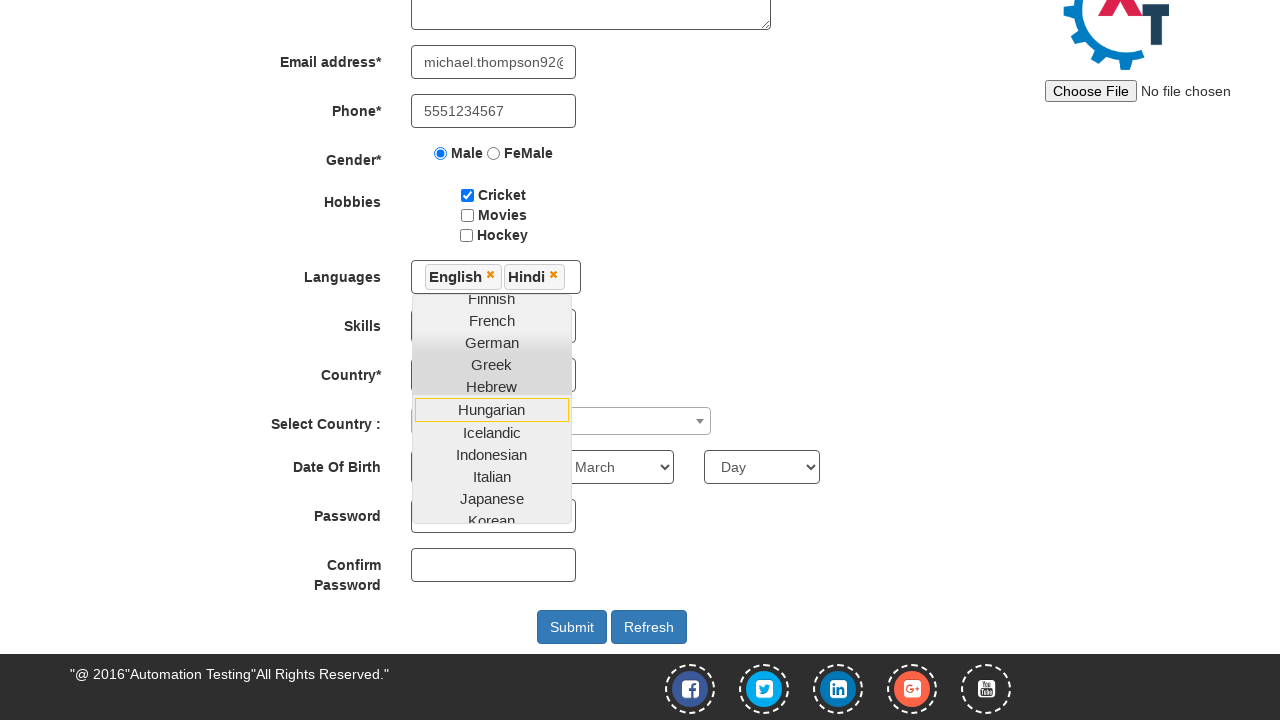

Selected birth day '15' on #daybox
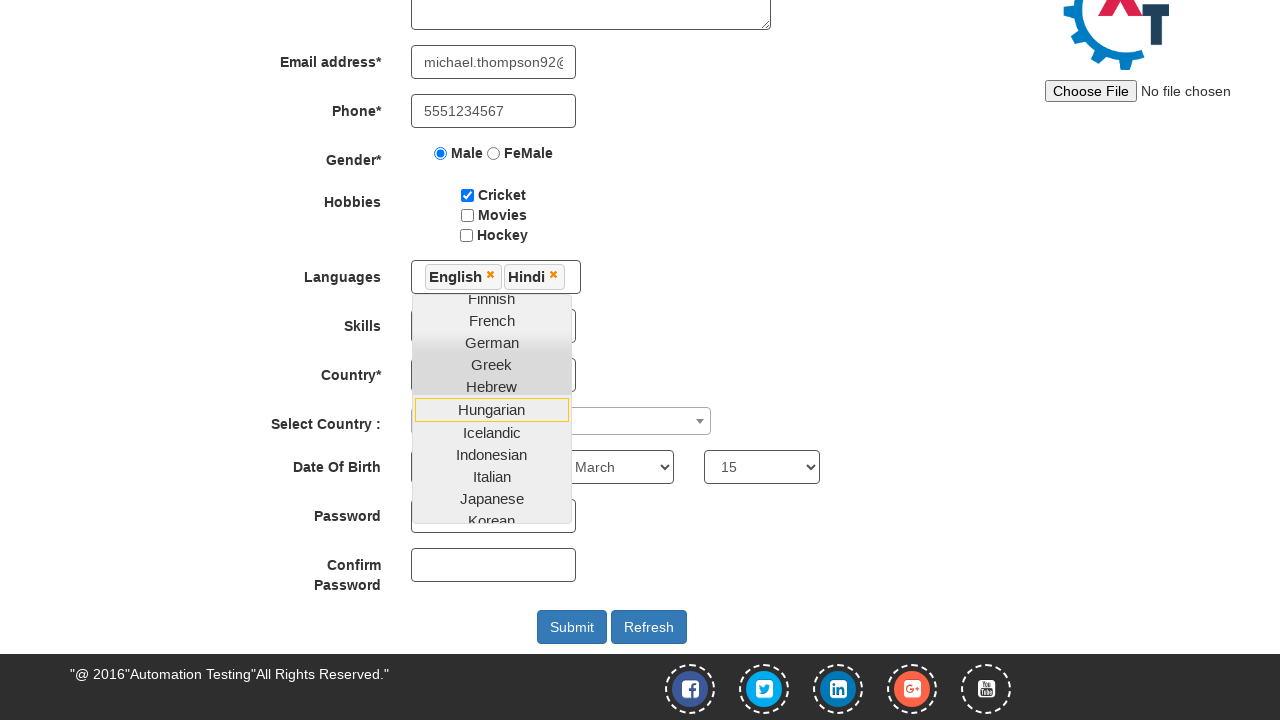

Filled password field with 'TestPass123' on #firstpassword
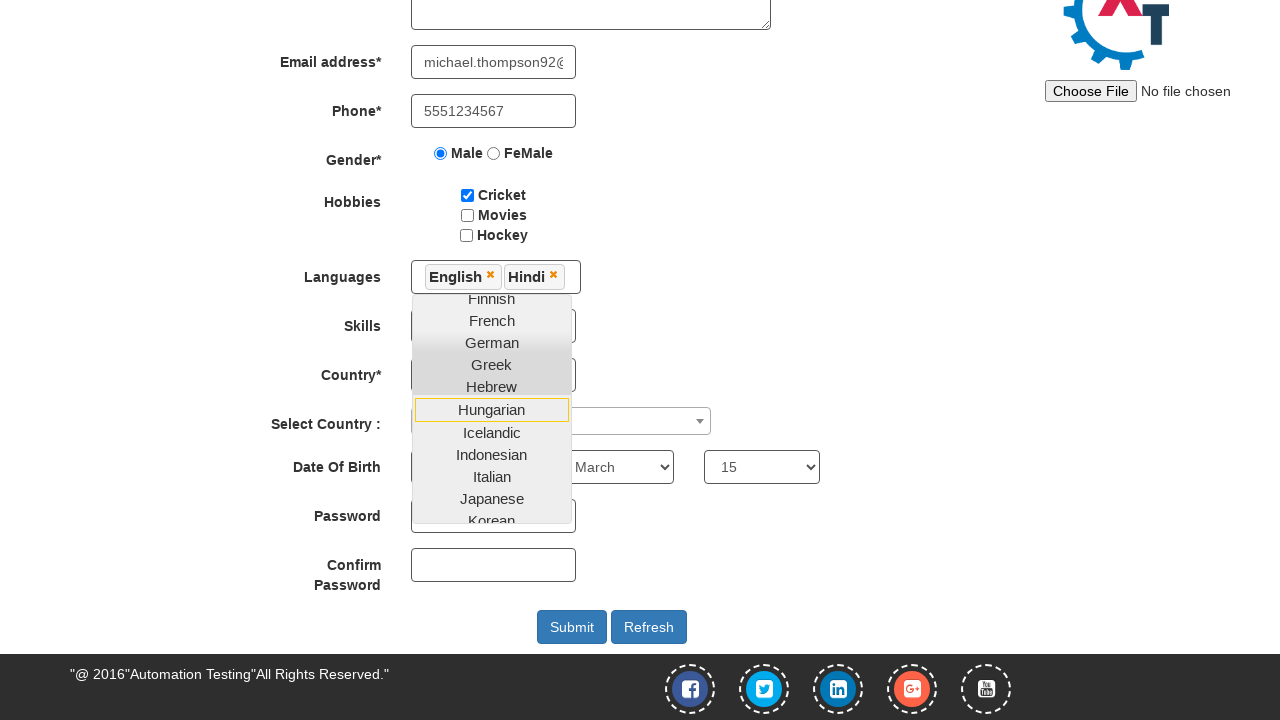

Confirmed password field with 'TestPass123' on #secondpassword
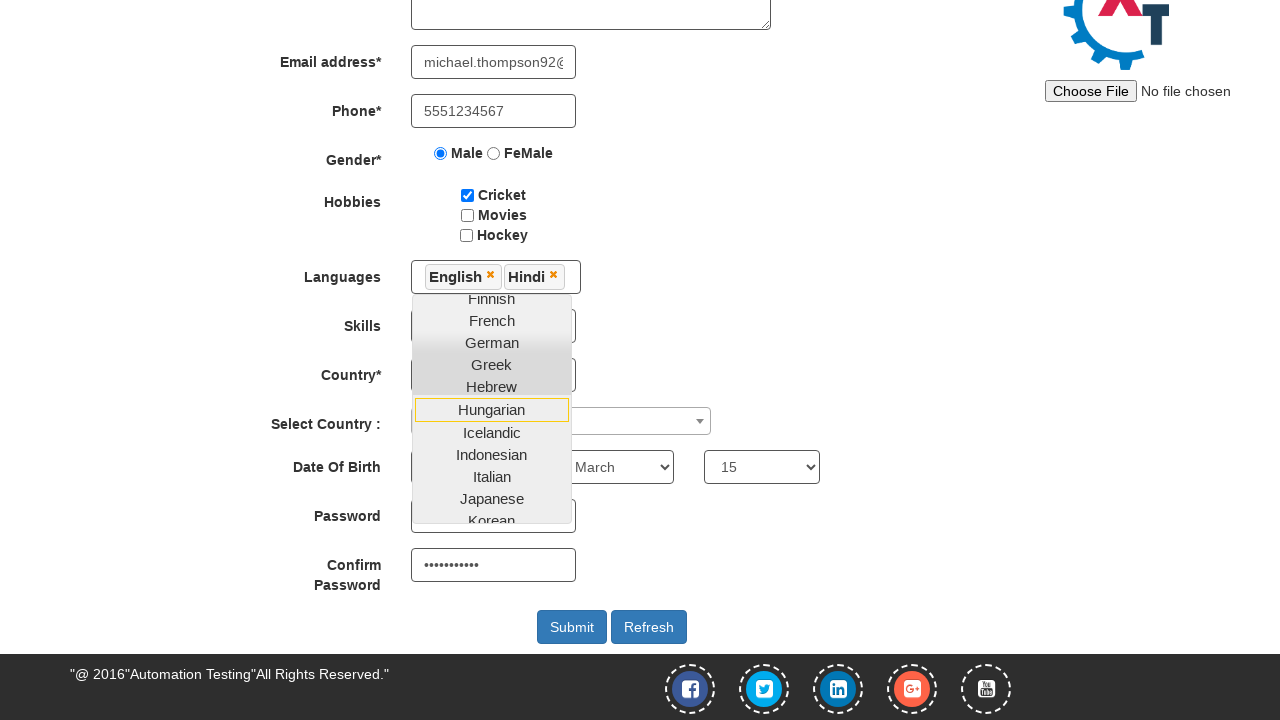

Clicked submit button to register form at (572, 627) on #submitbtn
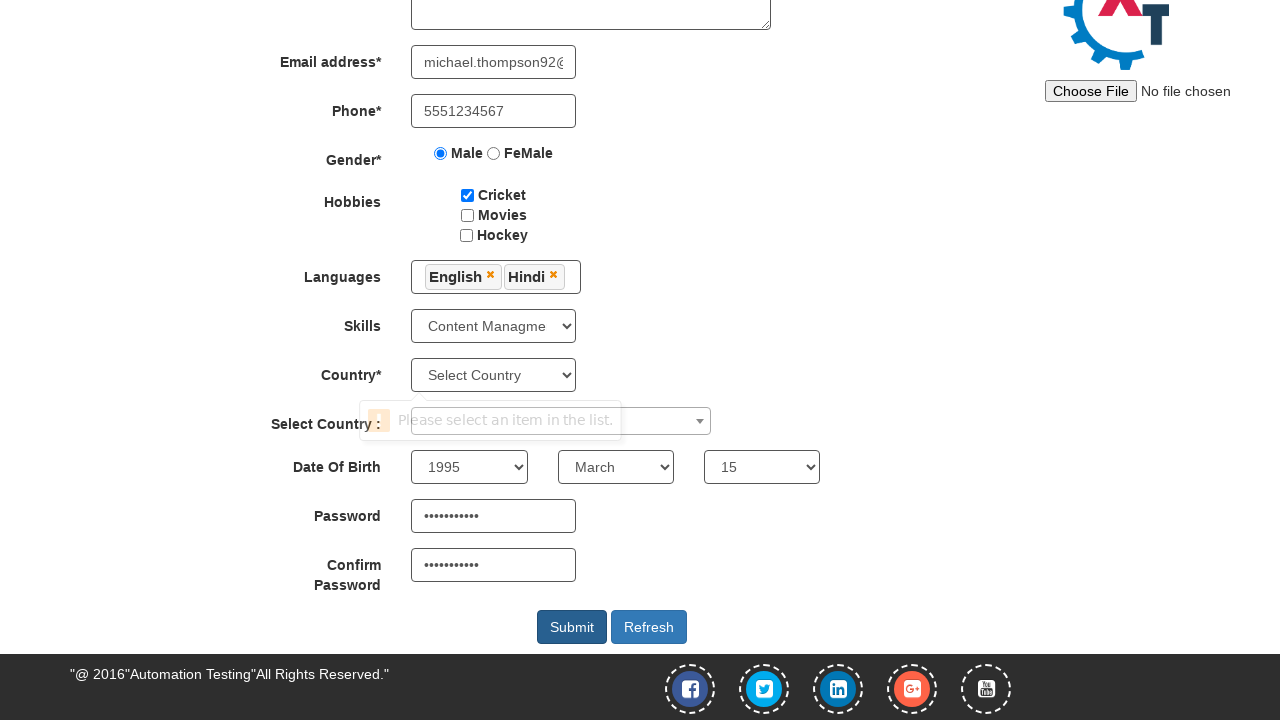

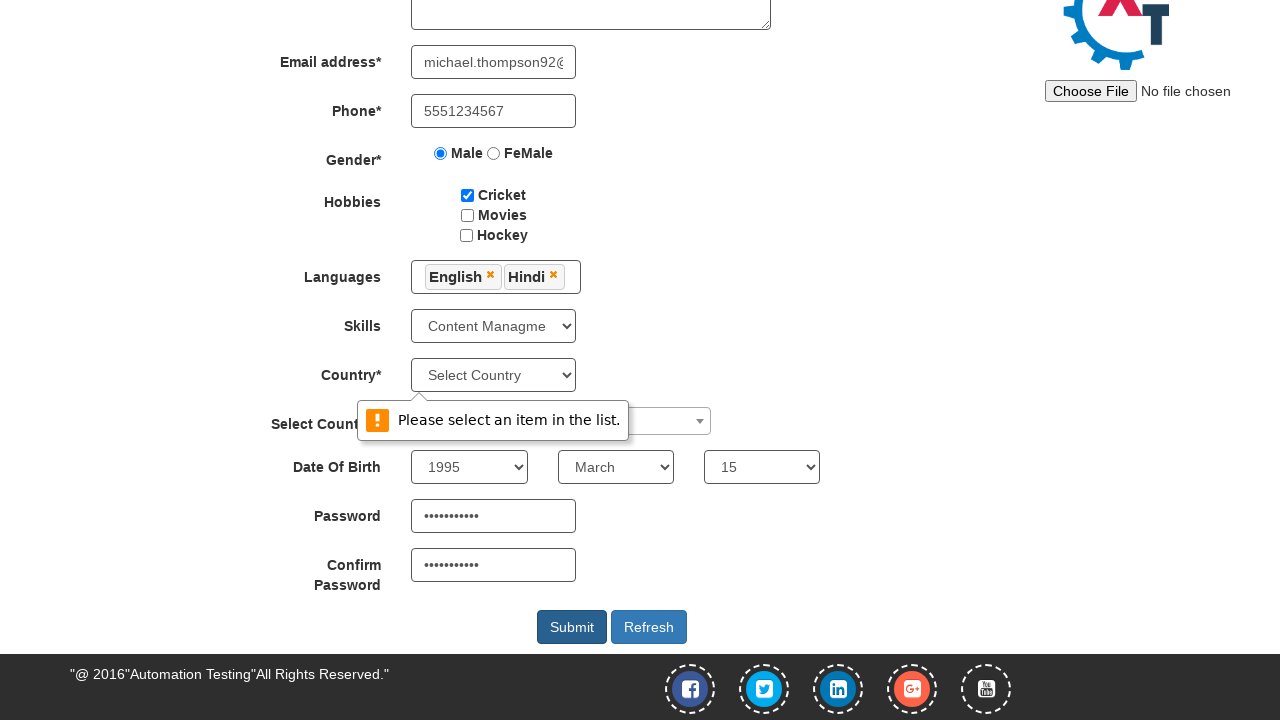